Tests clicking on a home image/link on a Guru99 page and verifies navigation to the homepage by checking the page title

Starting URL: https://www.guru99.com/click-on-image-in-selenium.html

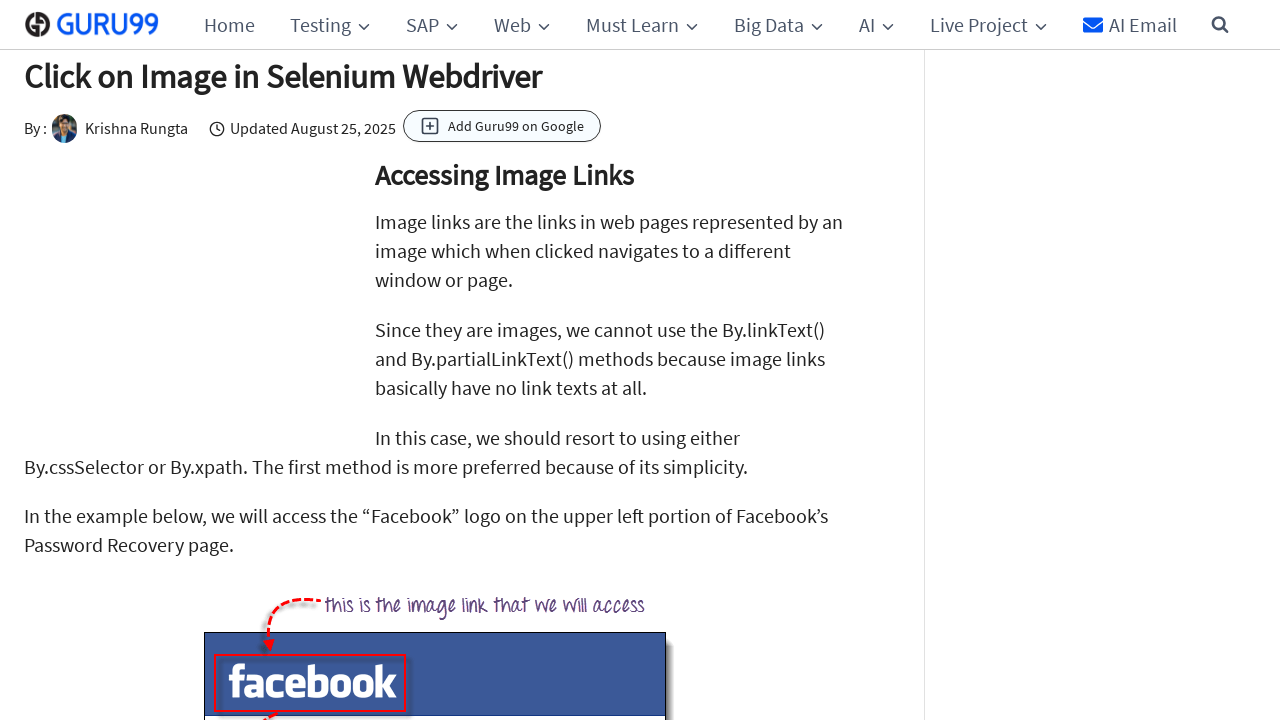

Clicked on home link/image at (92, 24) on a[rel='home']
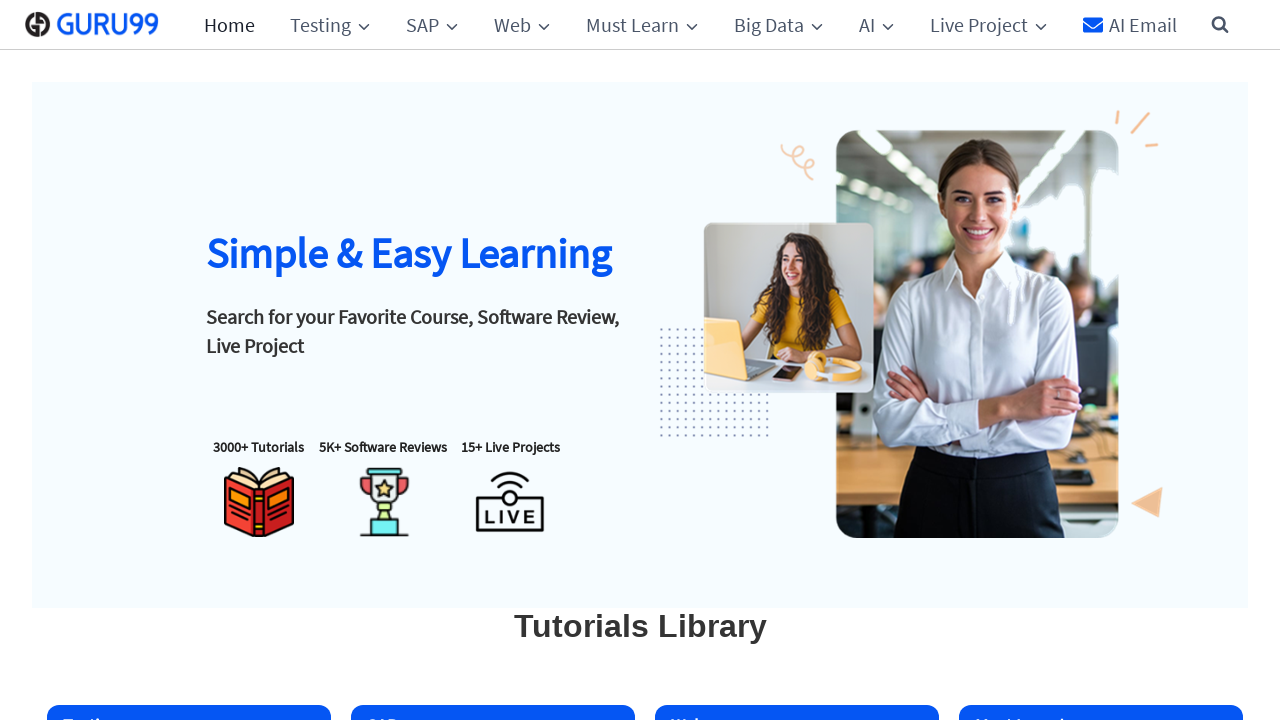

Waited for page to load after clicking home link
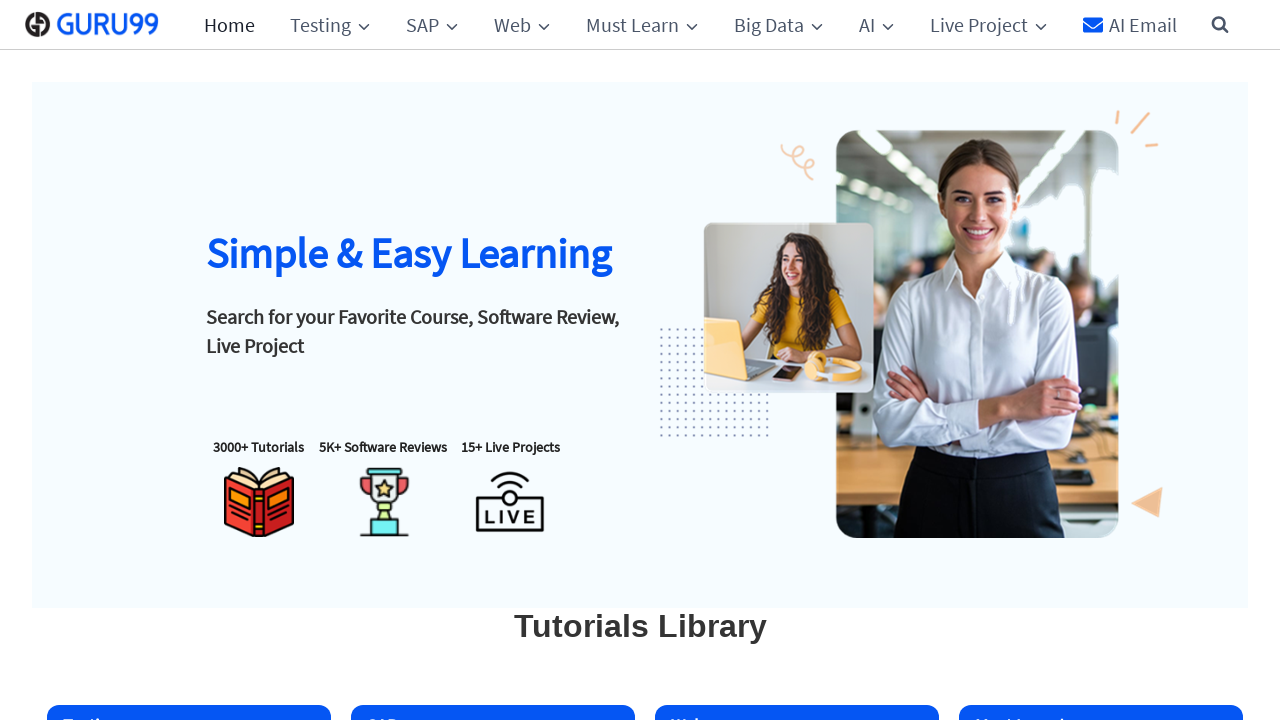

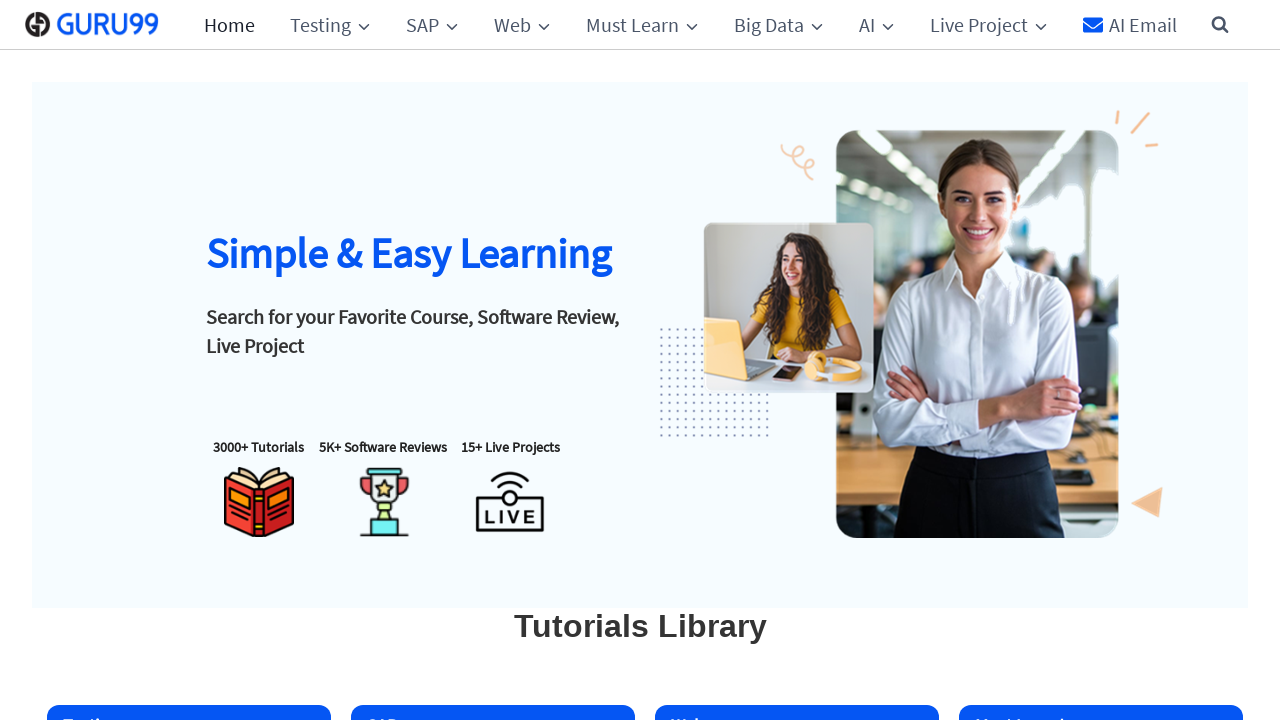